Tests the first section of a training page by filling an input field, clearing it, then clicking two buttons and accepting their alert dialogs

Starting URL: https://techstepacademy.com/training-ground

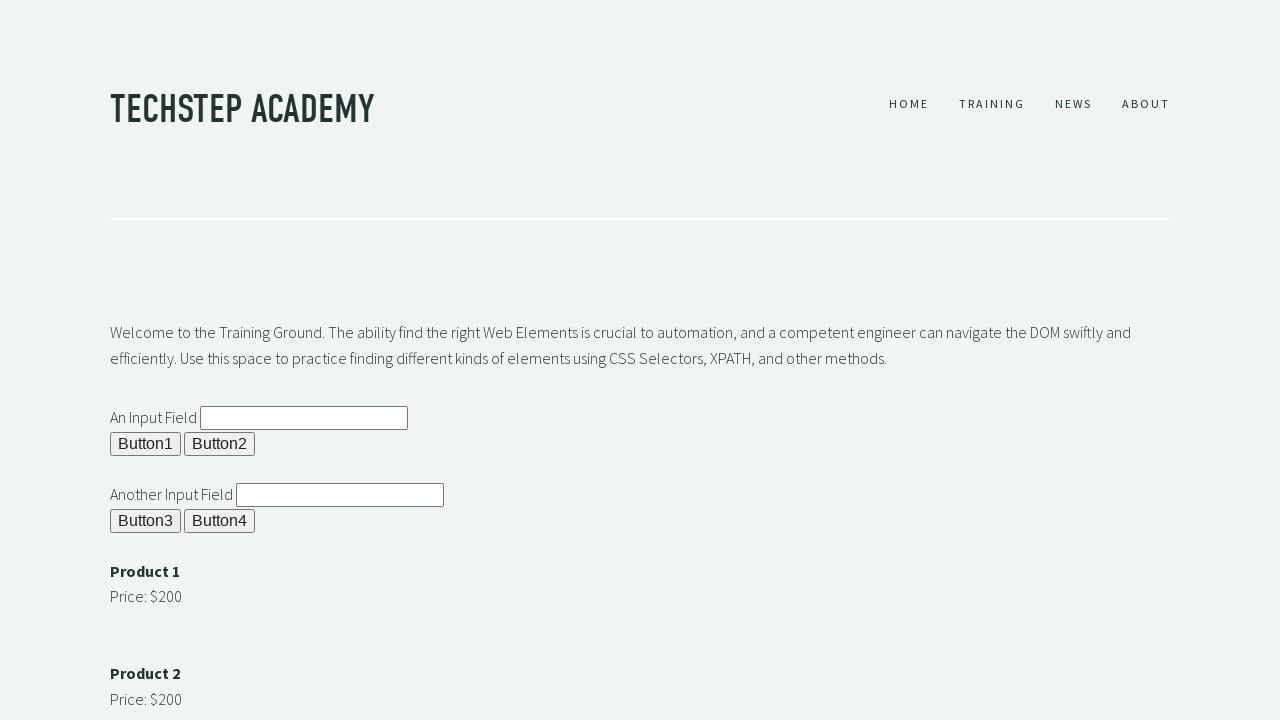

Filled input field #ipt1 with test text on #ipt1
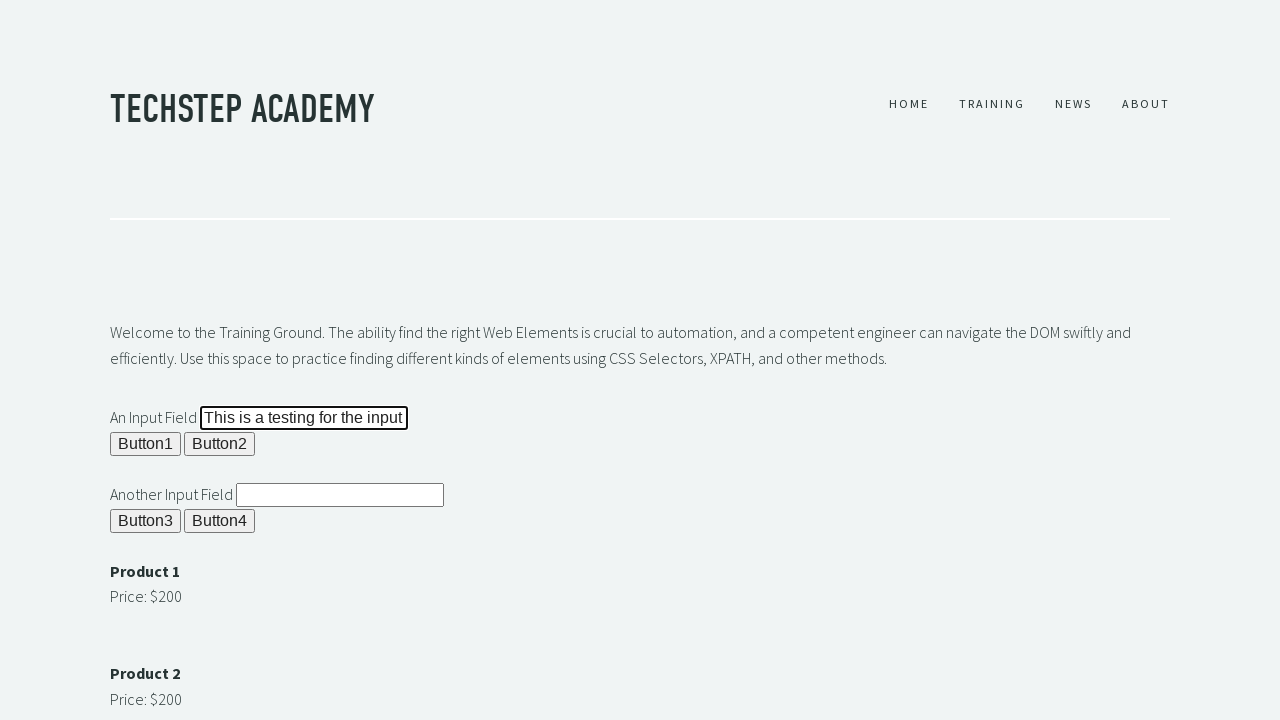

Cleared input field #ipt1 on #ipt1
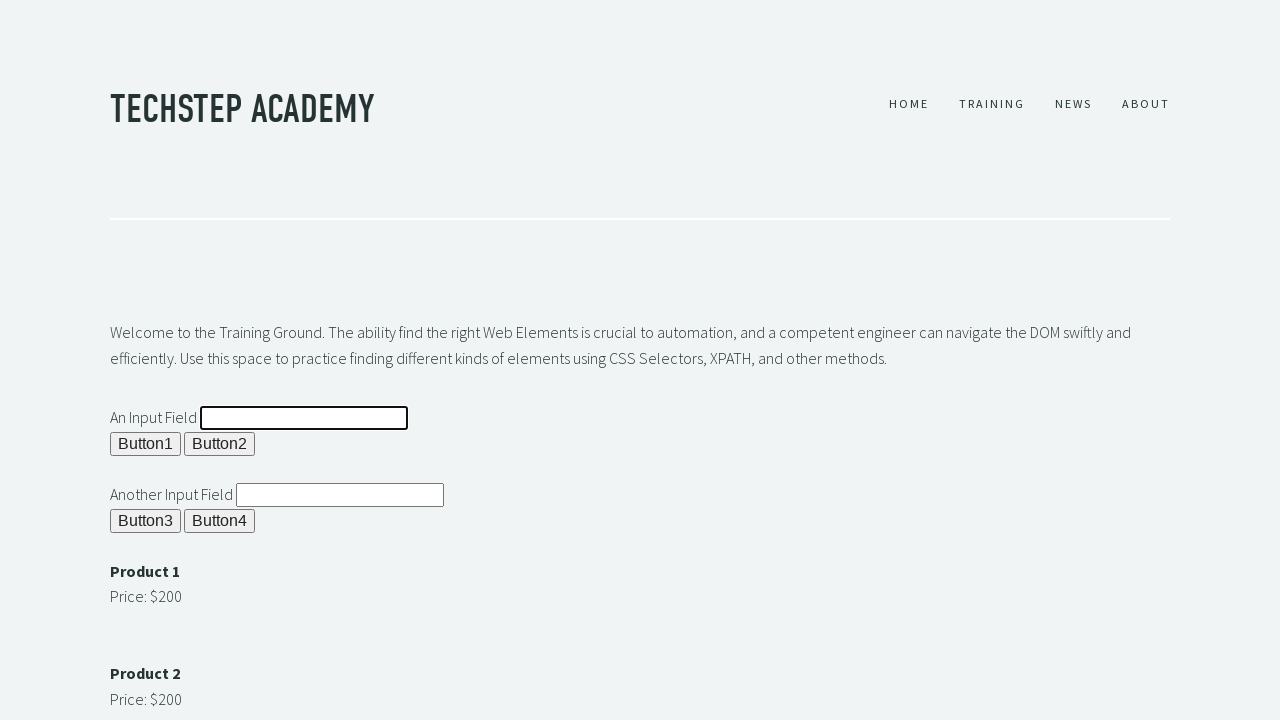

Clicked button #b1 at (146, 444) on #b1
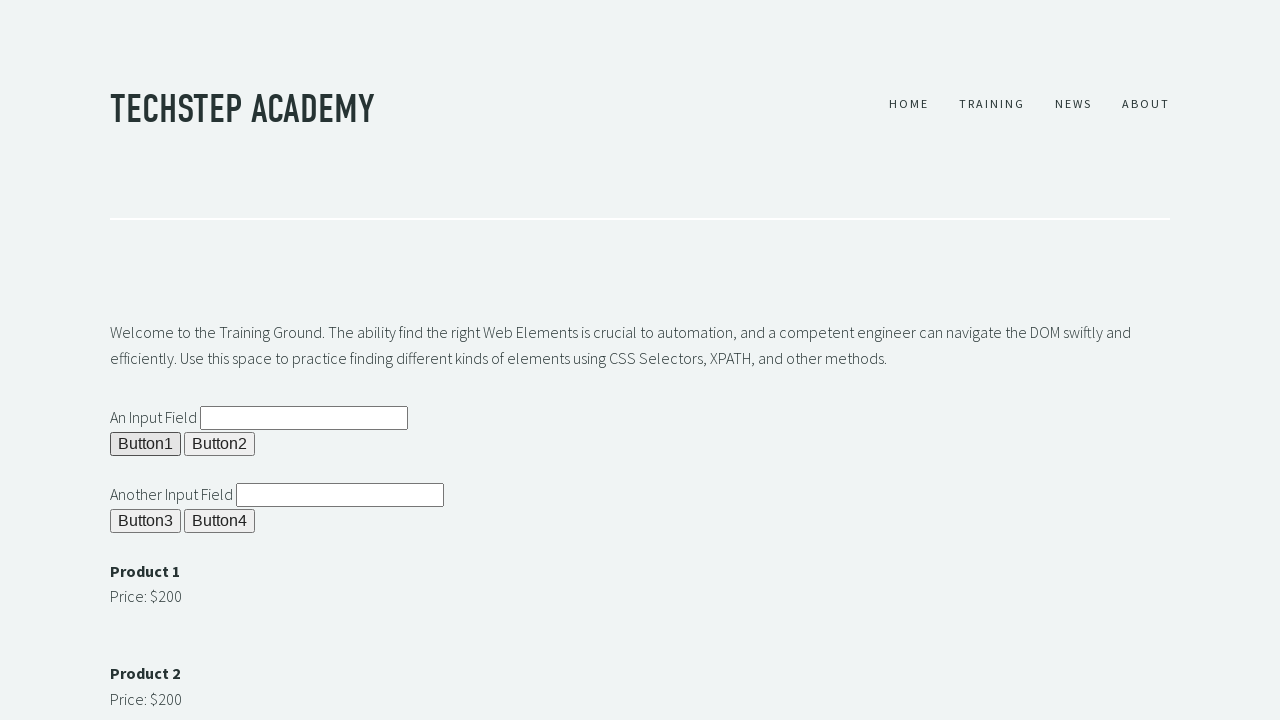

Accepted alert dialog from button #b1
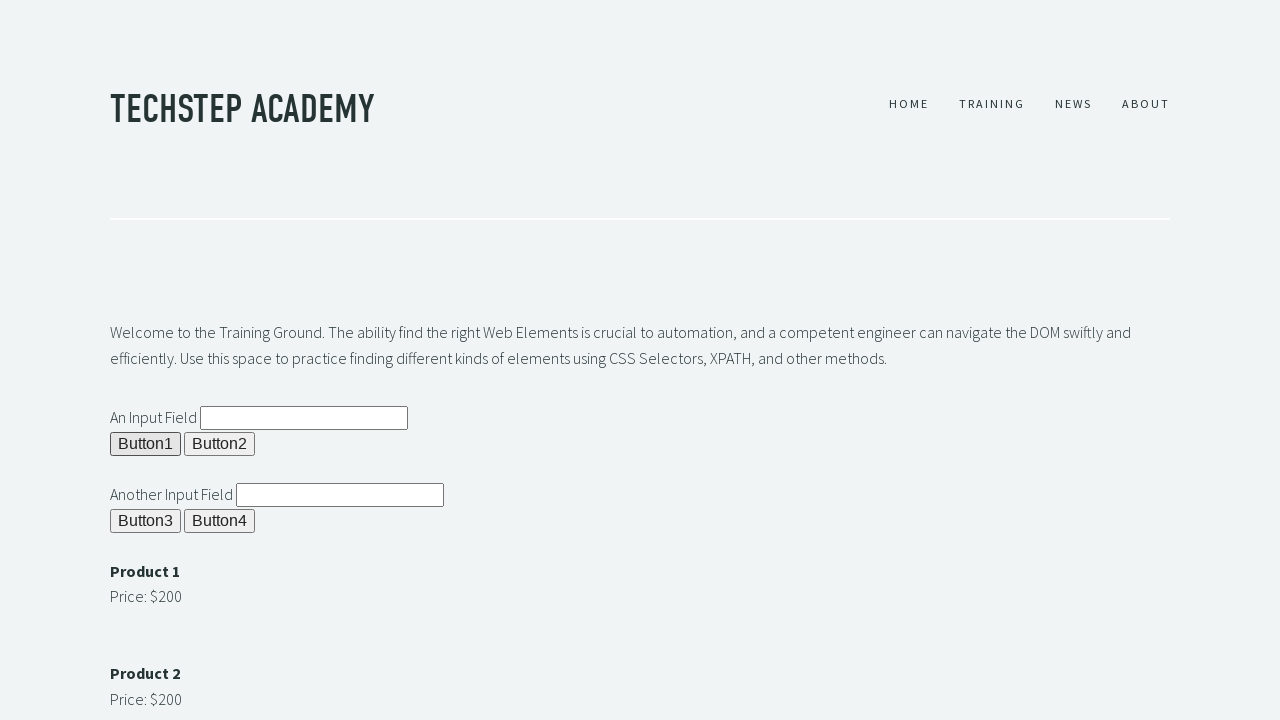

Waited 500ms after first button alert
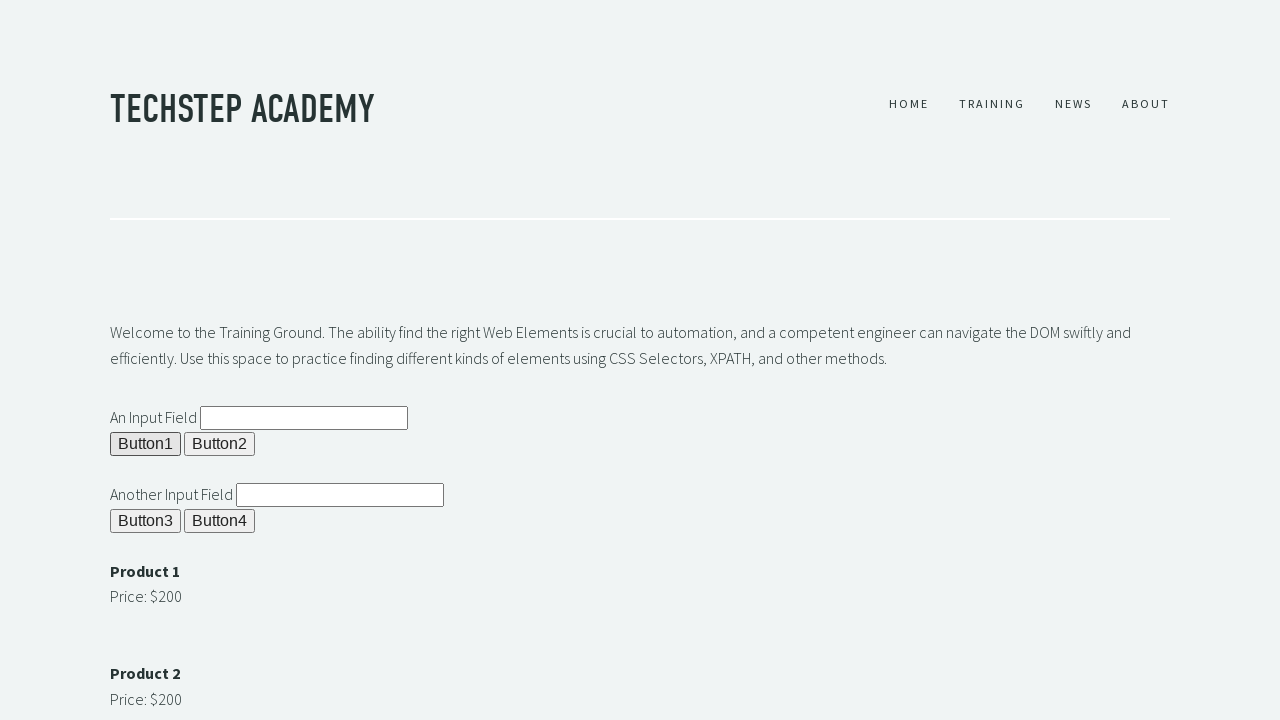

Clicked button #b2 at (220, 444) on #b2
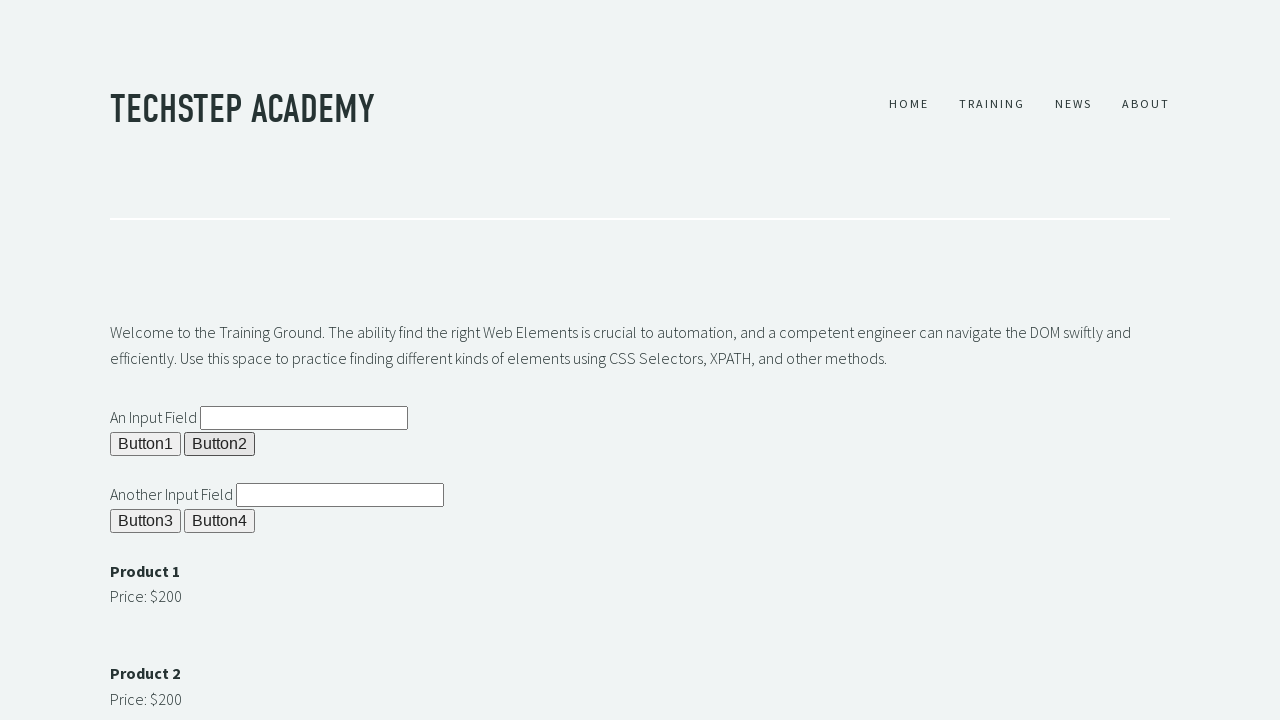

Waited 500ms after second button click
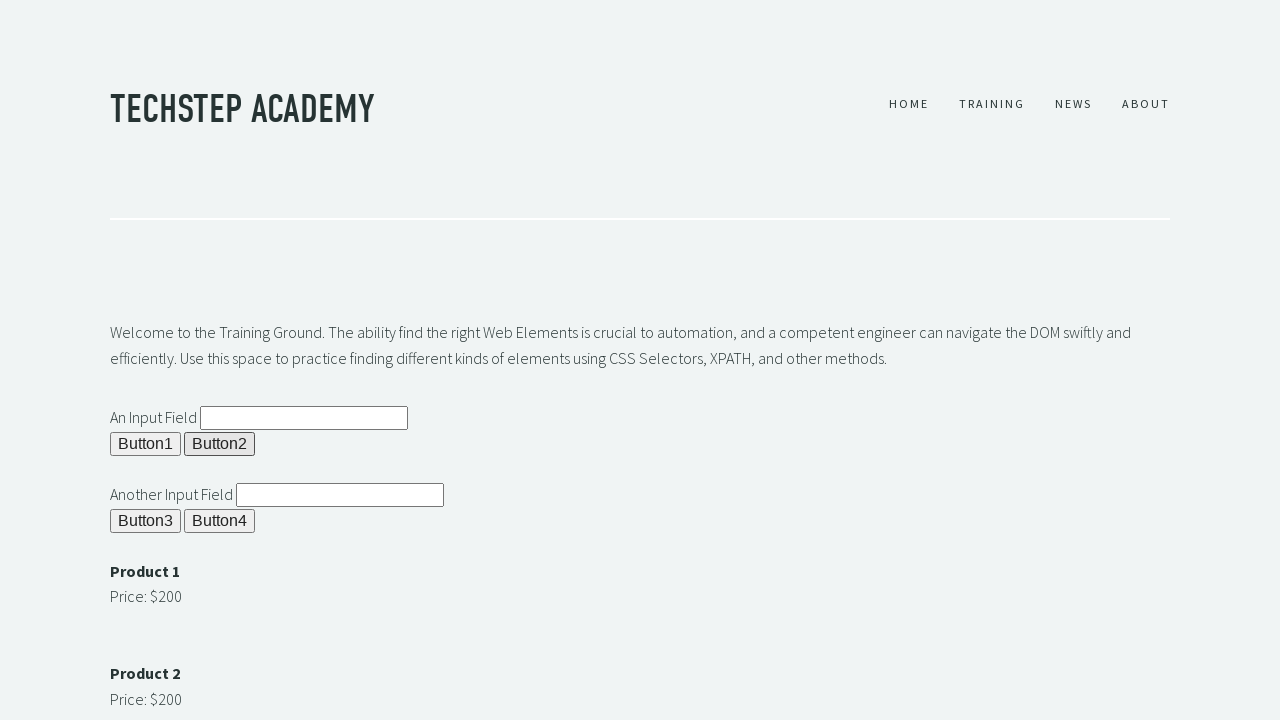

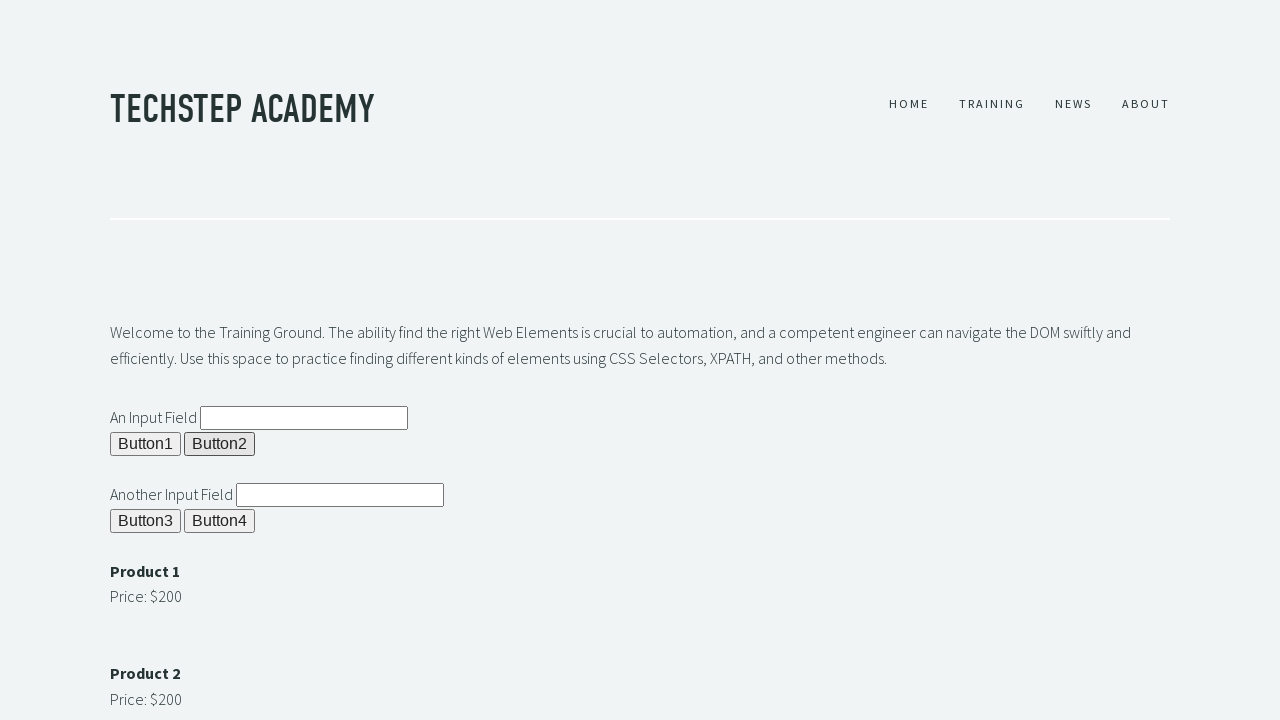